Tests the add and remove elements functionality by clicking the Add Element button multiple times, verifying Delete buttons appear, and then removing them.

Starting URL: https://the-internet.herokuapp.com/add_remove_elements/

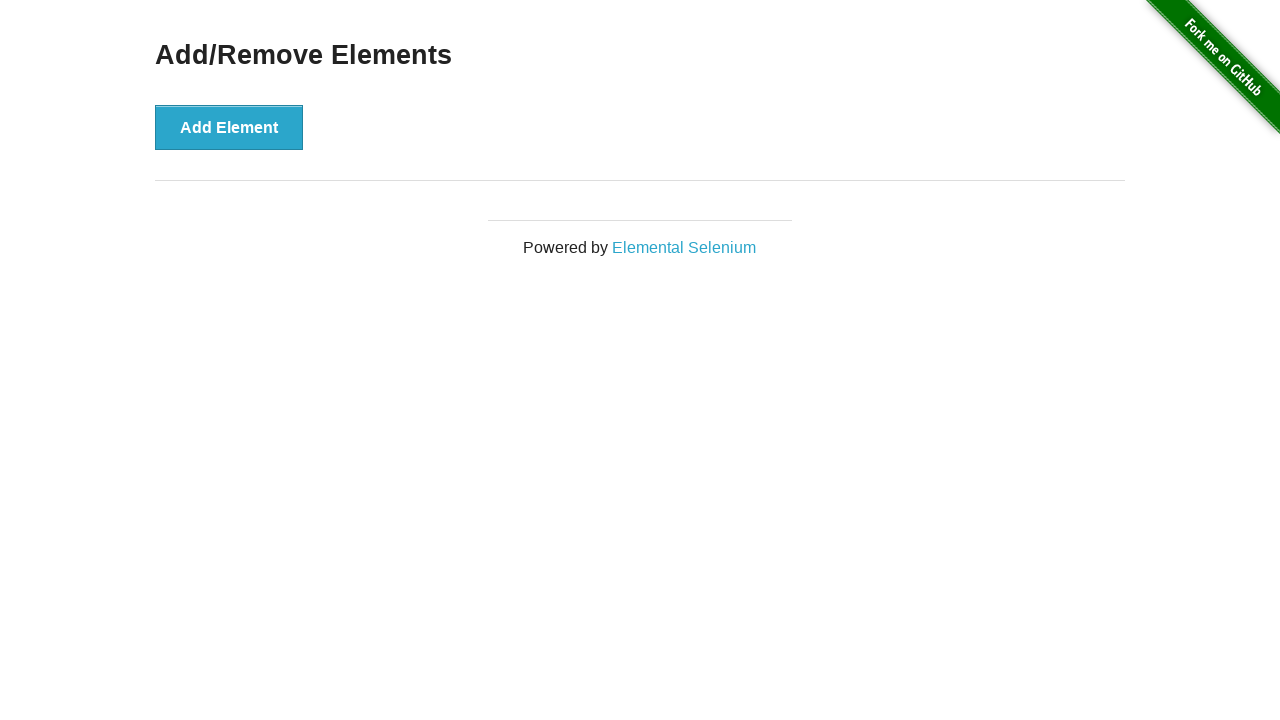

Waited for 'Add/Remove Elements' title to be displayed
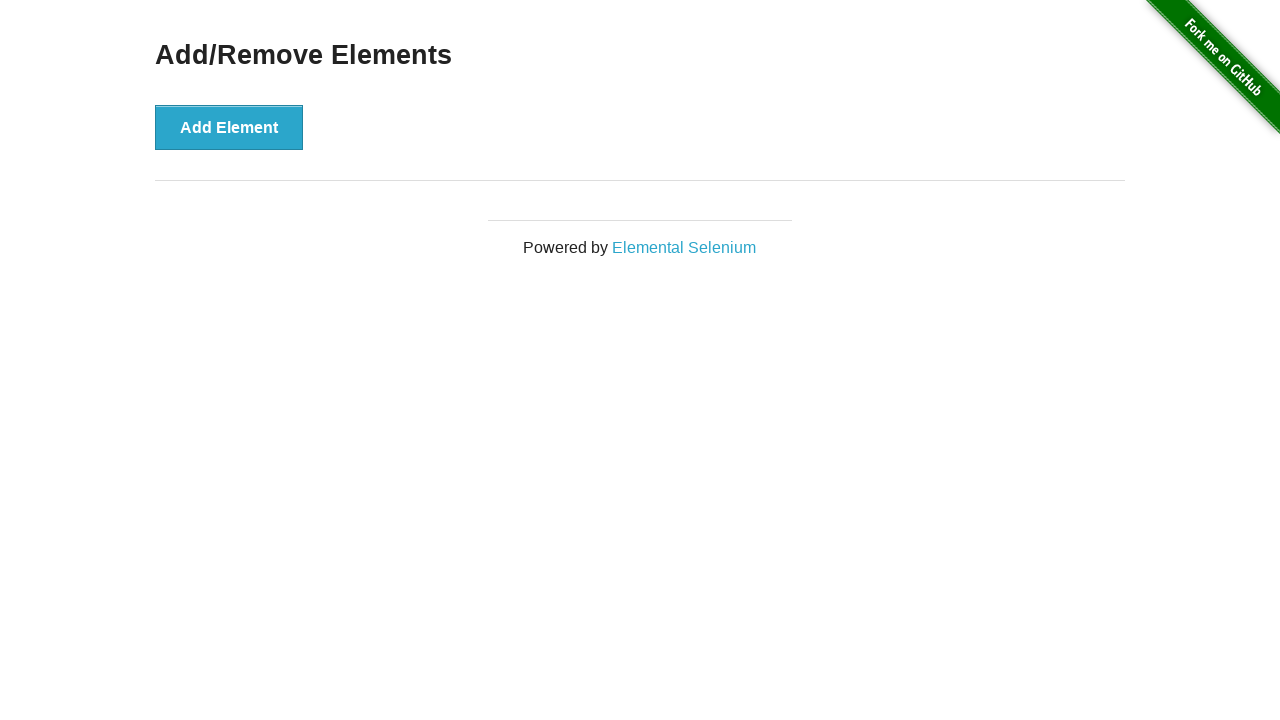

Clicked 'Add Element' button at (229, 127) on xpath=//button[contains(text(),'Add Element')]
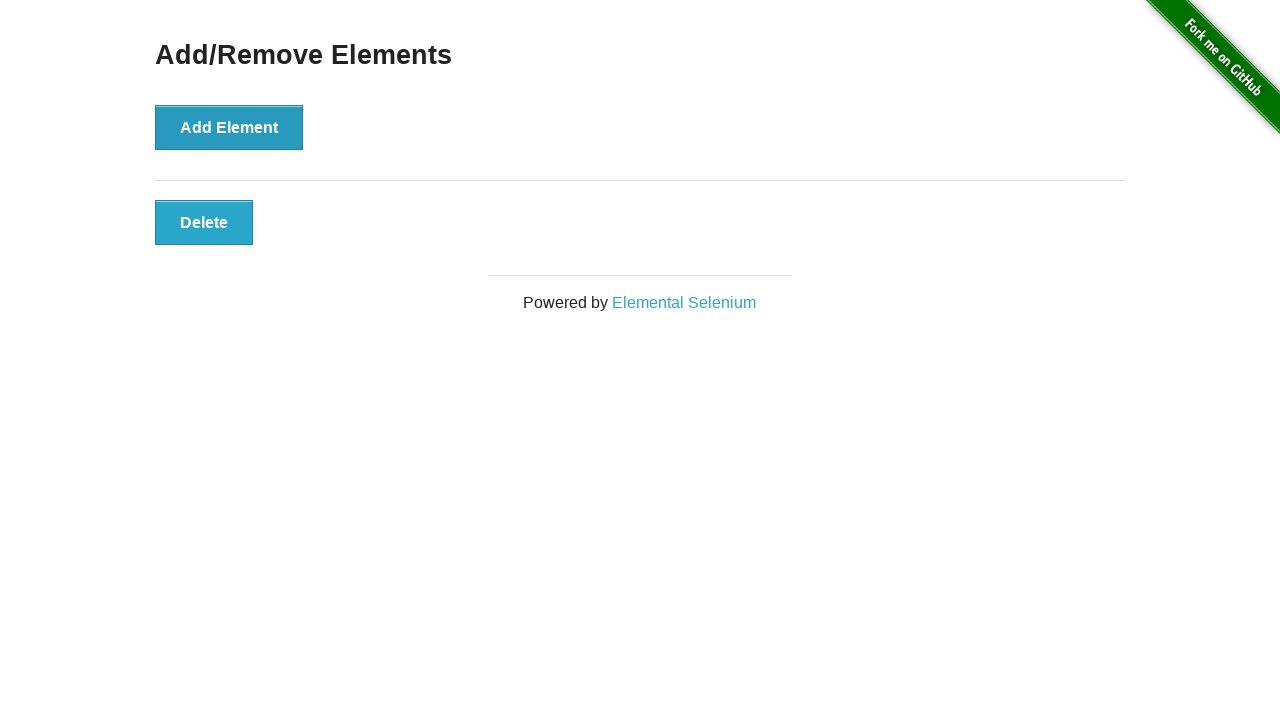

Waited for 'Delete' button to appear
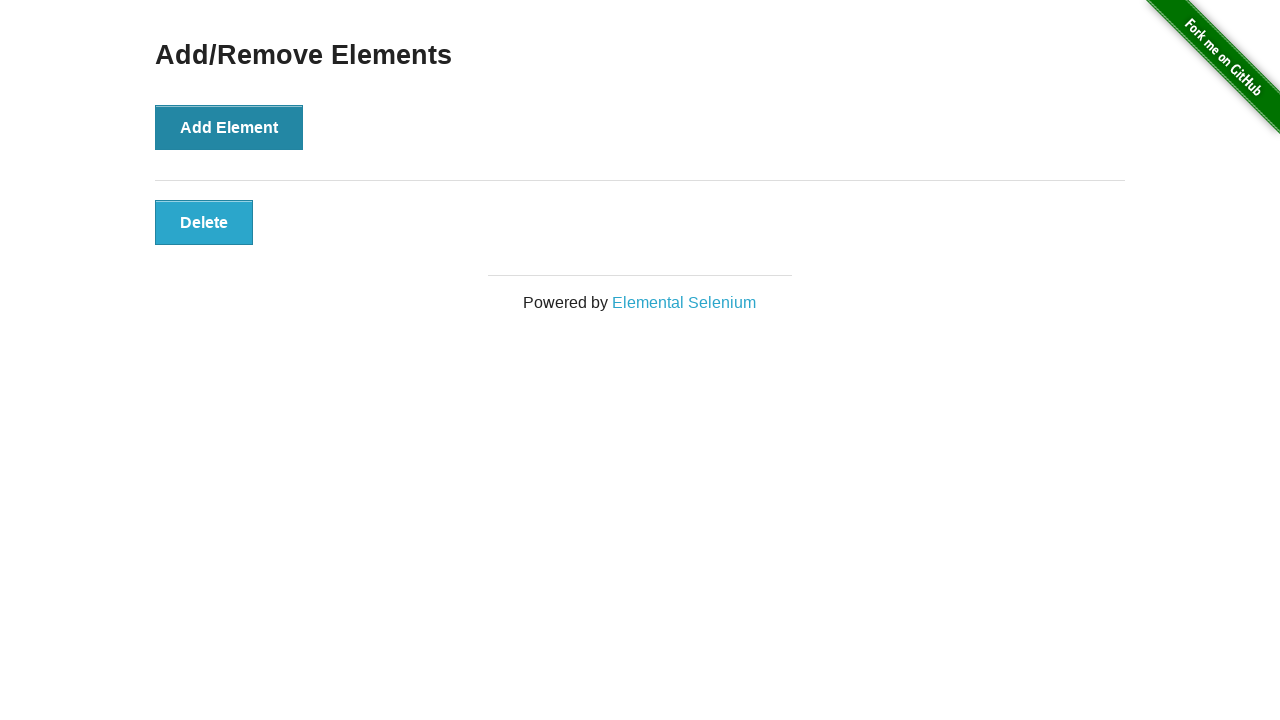

Clicked 'Delete' button to remove the element at (204, 222) on xpath=//button[contains(text(),'Delete')]
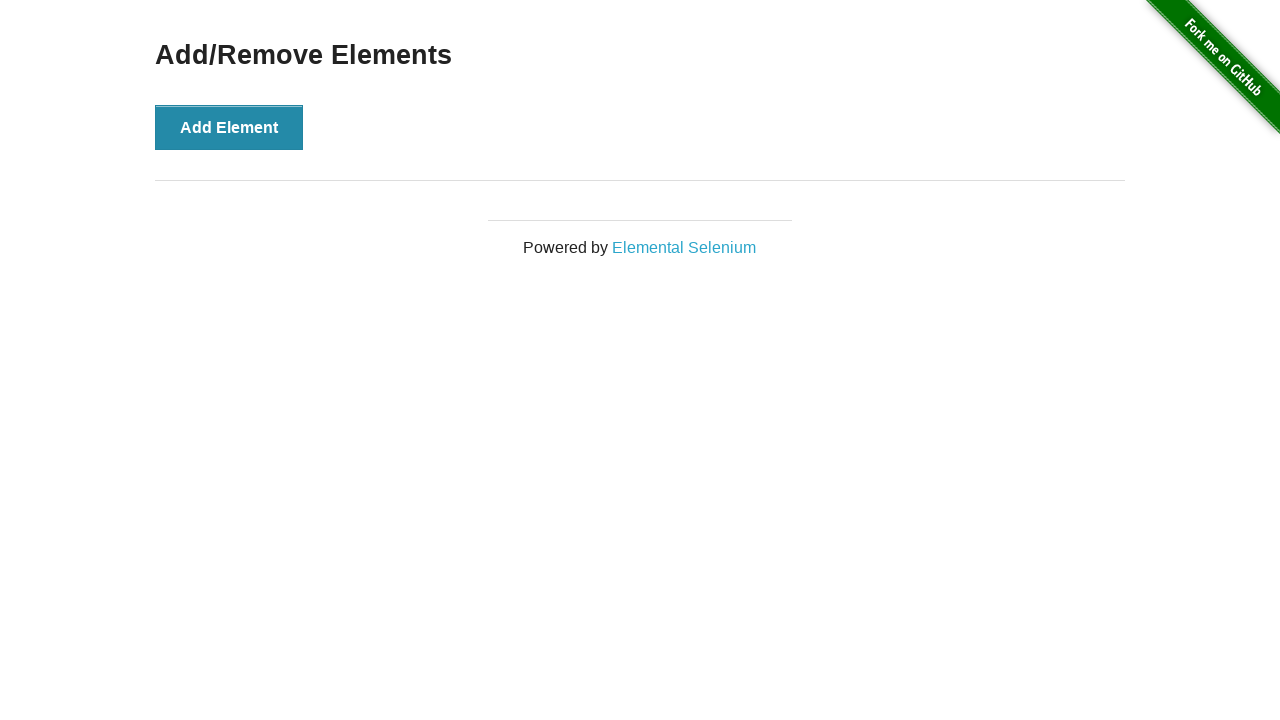

Clicked 'Add Element' button (first of three) at (229, 127) on xpath=//button[contains(text(),'Add Element')]
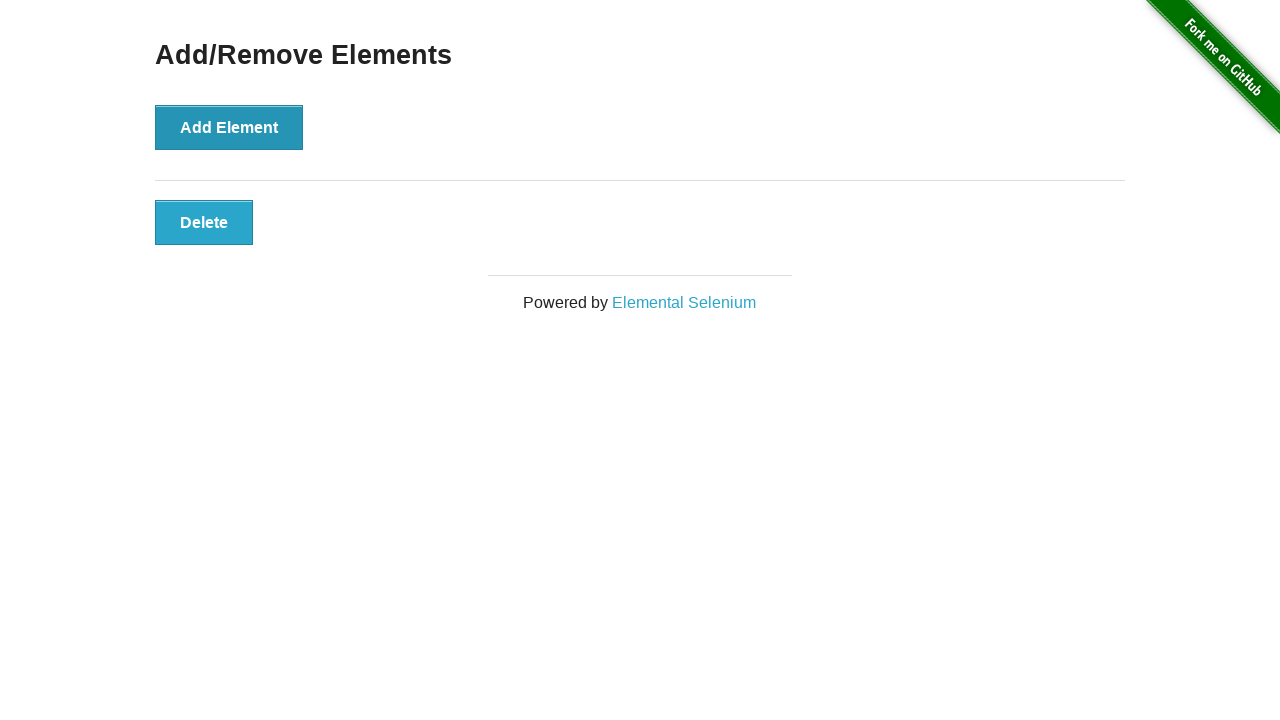

Clicked 'Add Element' button (second of three) at (229, 127) on xpath=//button[contains(text(),'Add Element')]
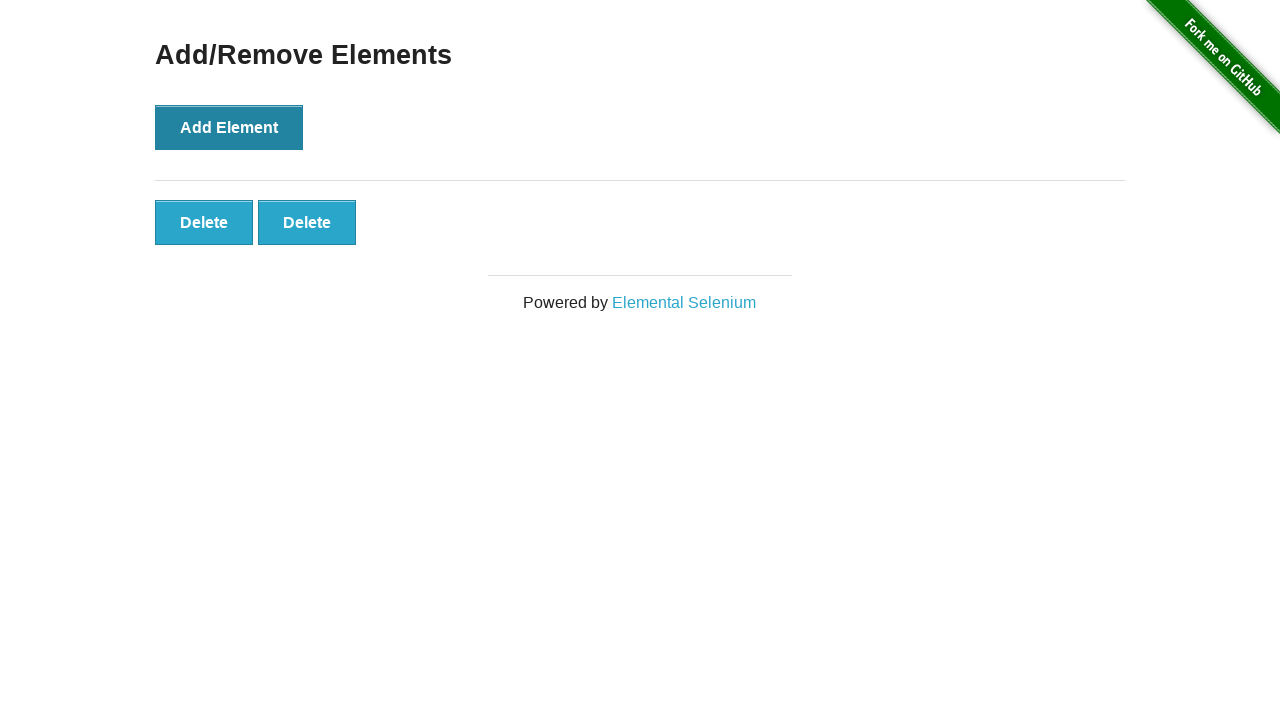

Clicked 'Add Element' button (third of three) at (229, 127) on xpath=//button[contains(text(),'Add Element')]
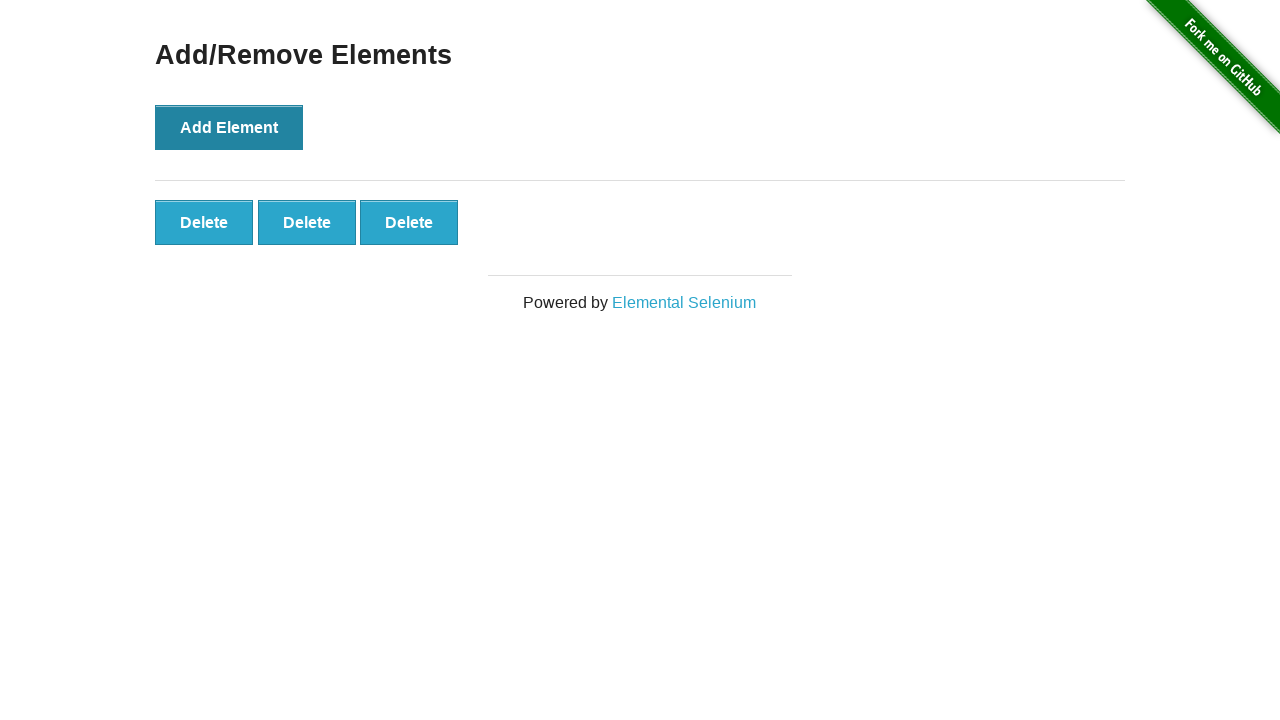

Clicked 'Delete' button to remove one of the three elements at (204, 222) on xpath=//button[contains(text(),'Delete')]
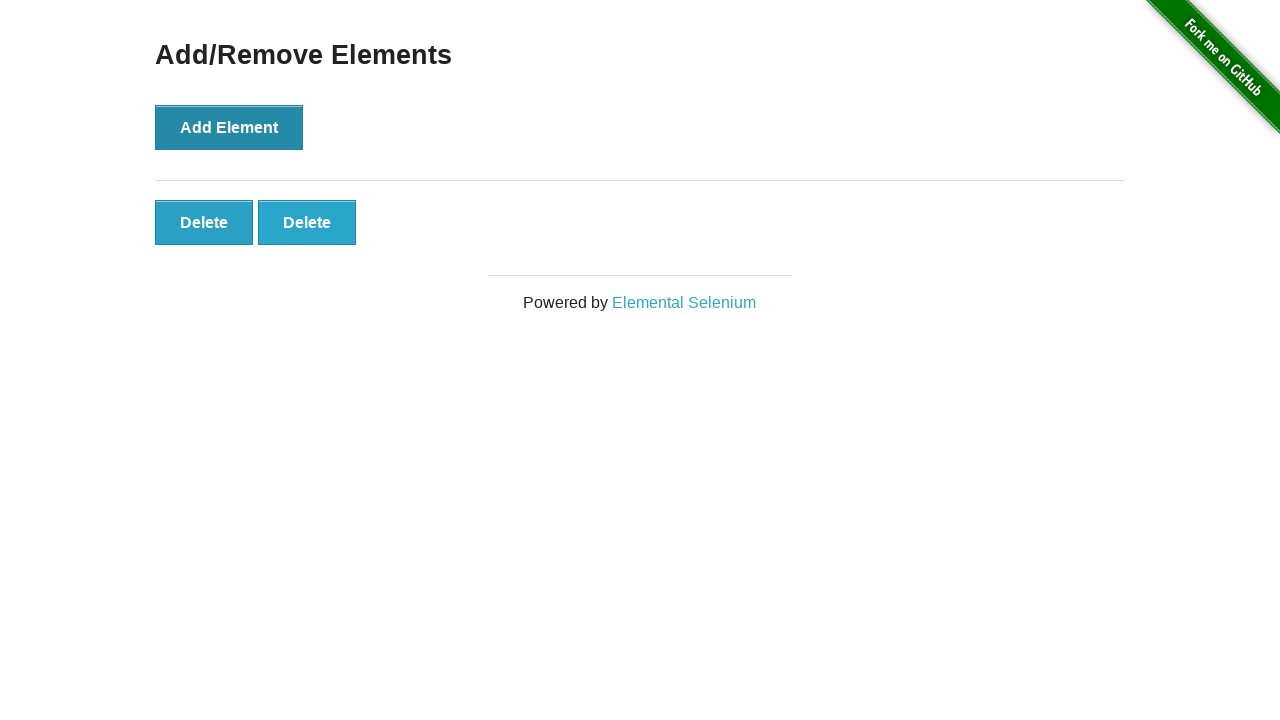

Verified remaining delete buttons are present in elements container
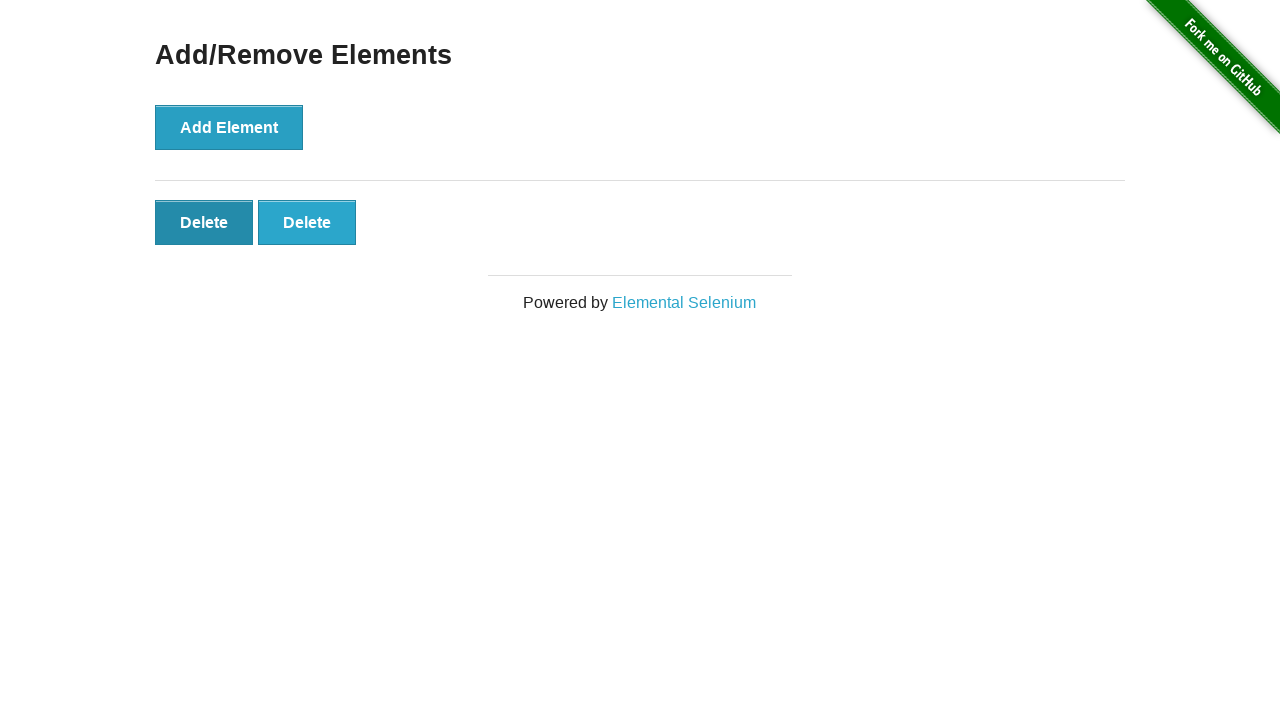

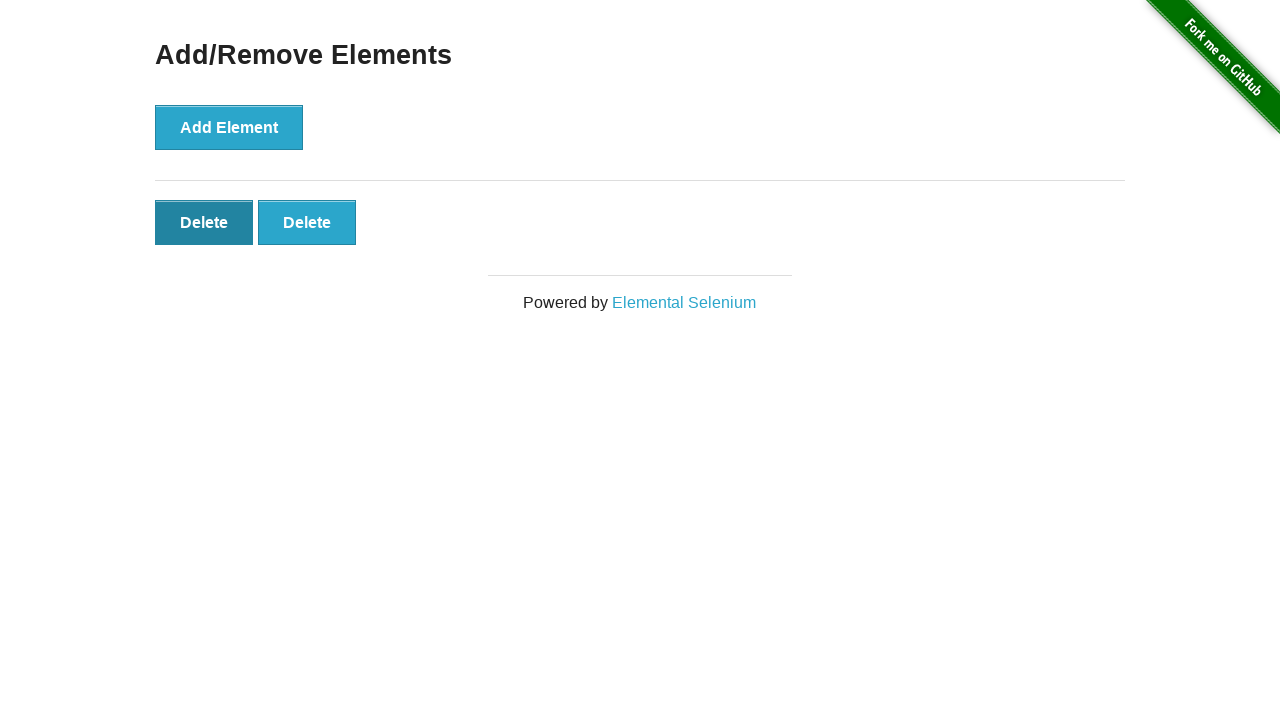